Tests registration form submission with valid data except for a 9-digit phone number to verify phone validation

Starting URL: https://alada.vn/tai-khoan/dang-ky.html

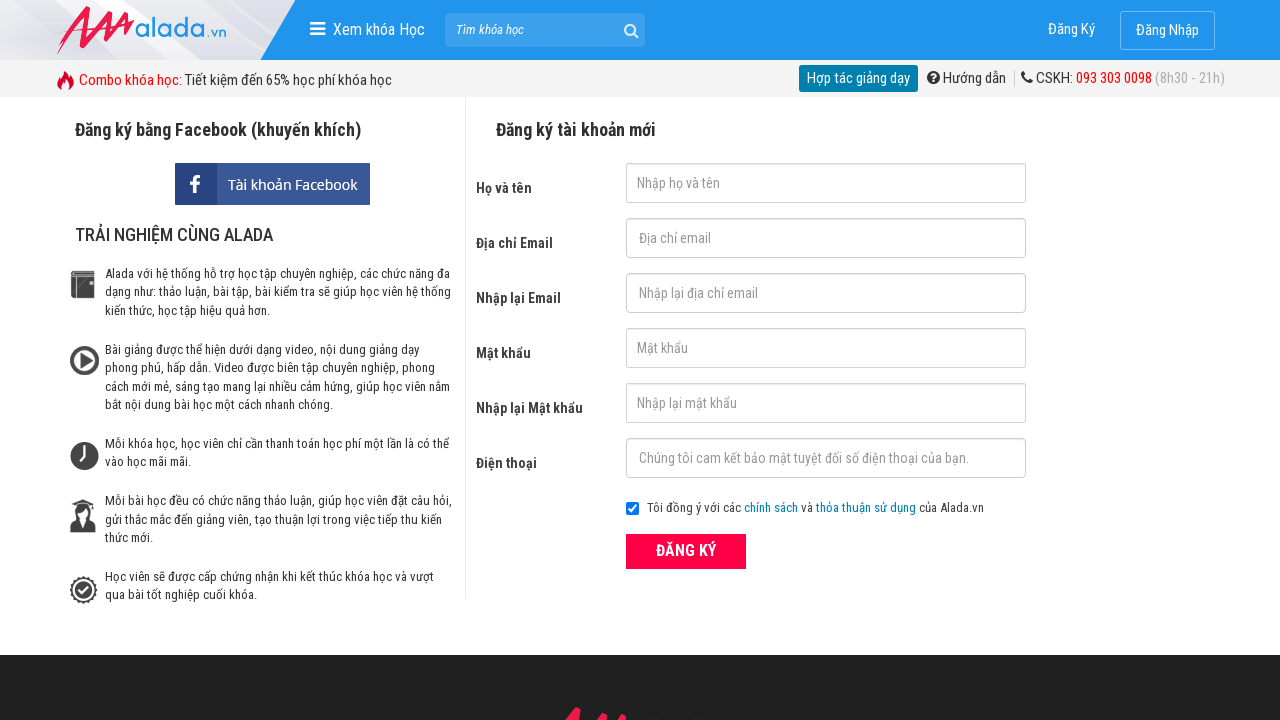

Filled first name field with 'John Wick' on #txtFirstname
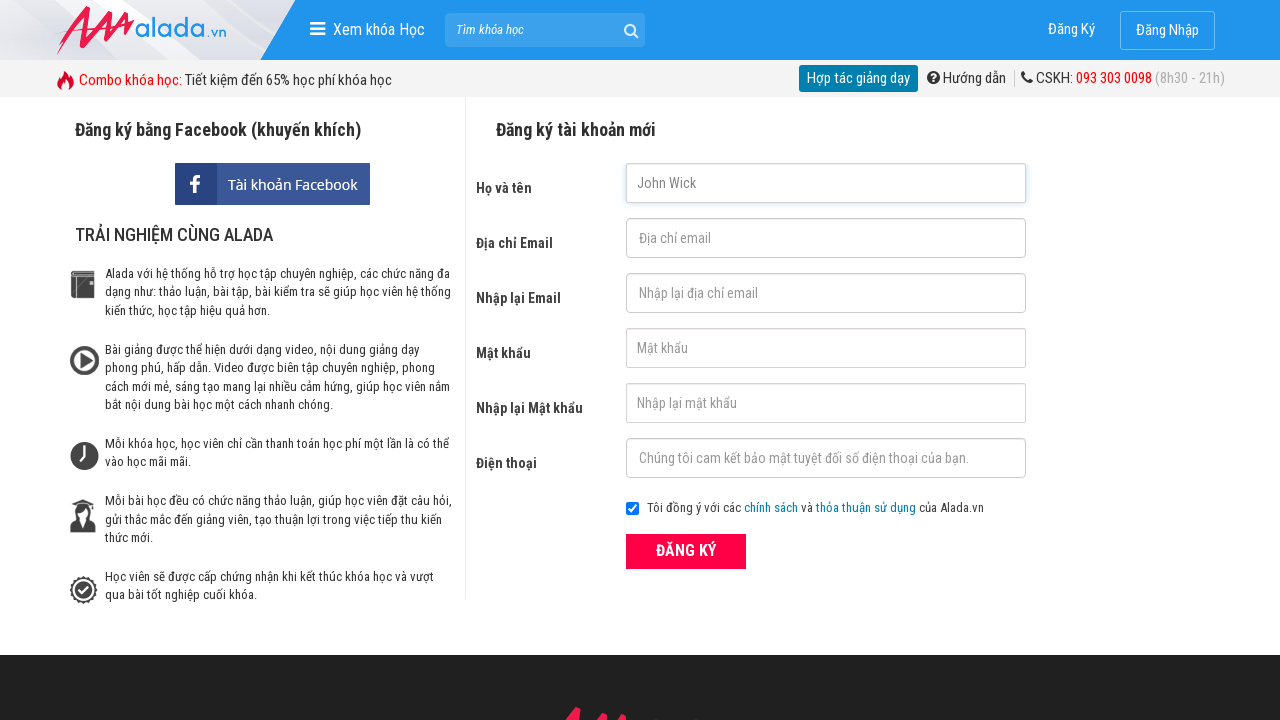

Filled email field with 'john@wick.com' on #txtEmail
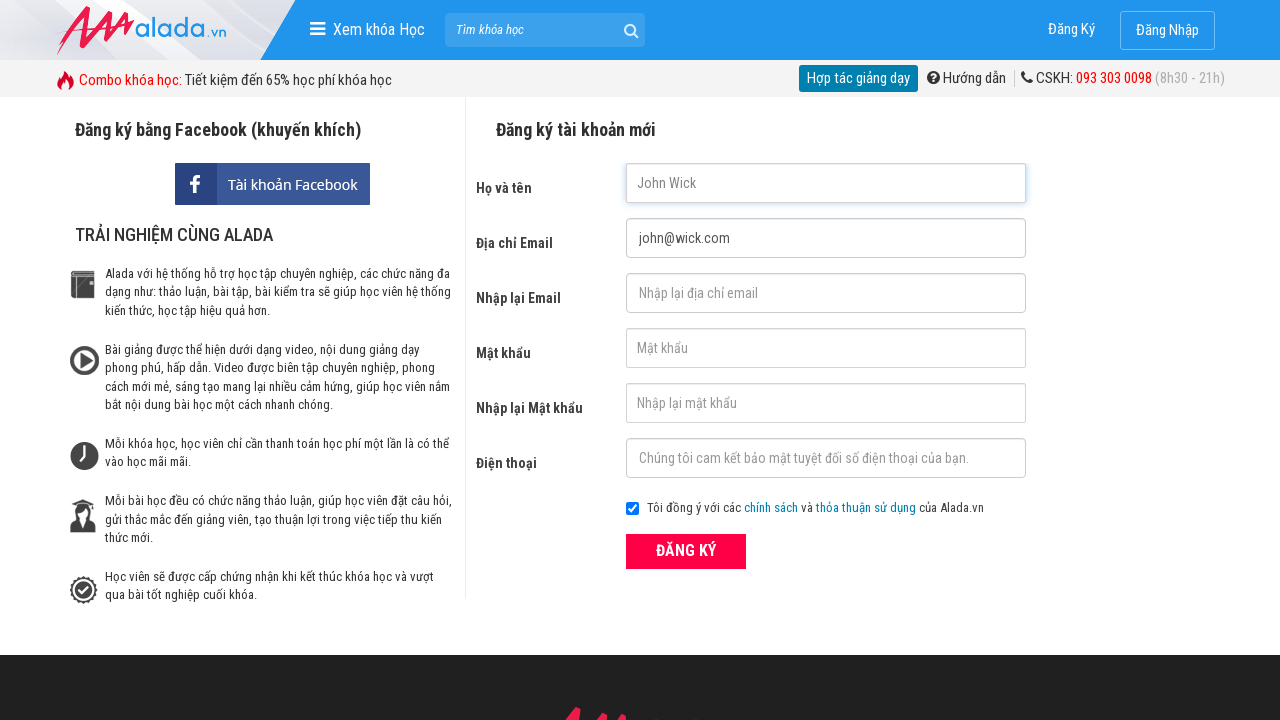

Filled confirm email field with 'john@wick.com' on #txtCEmail
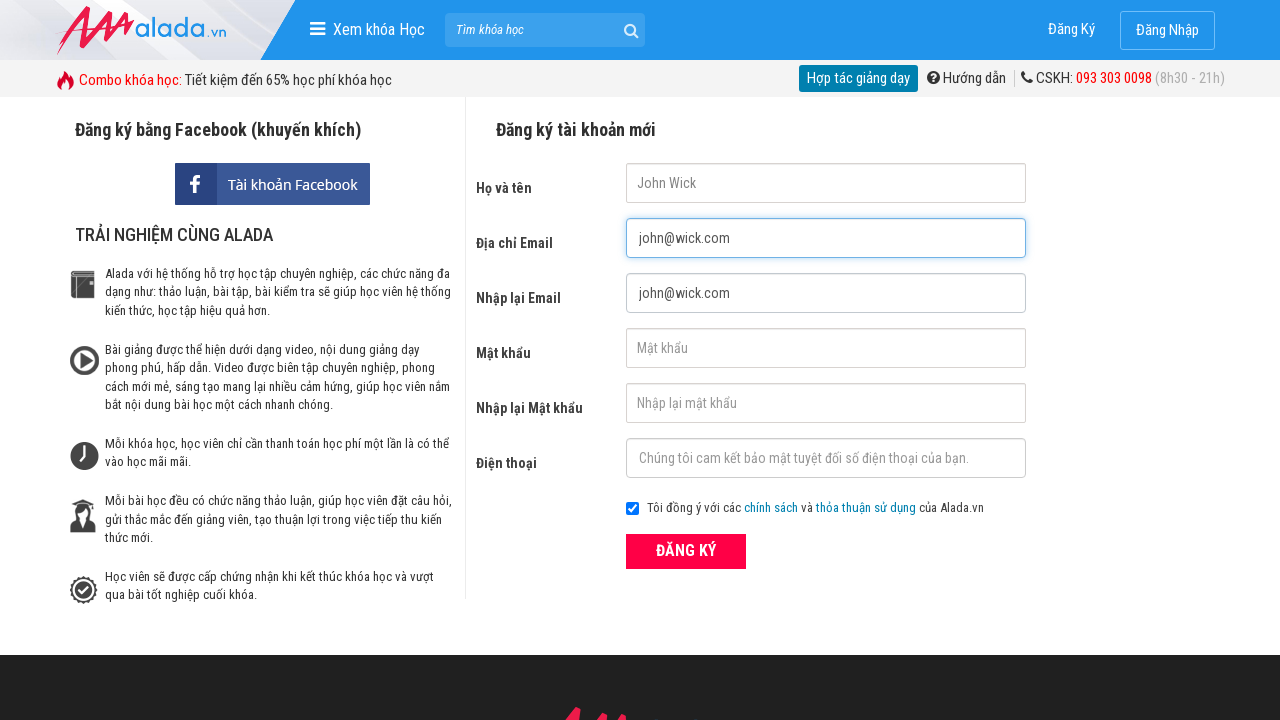

Filled password field with '12345789' on #txtPassword
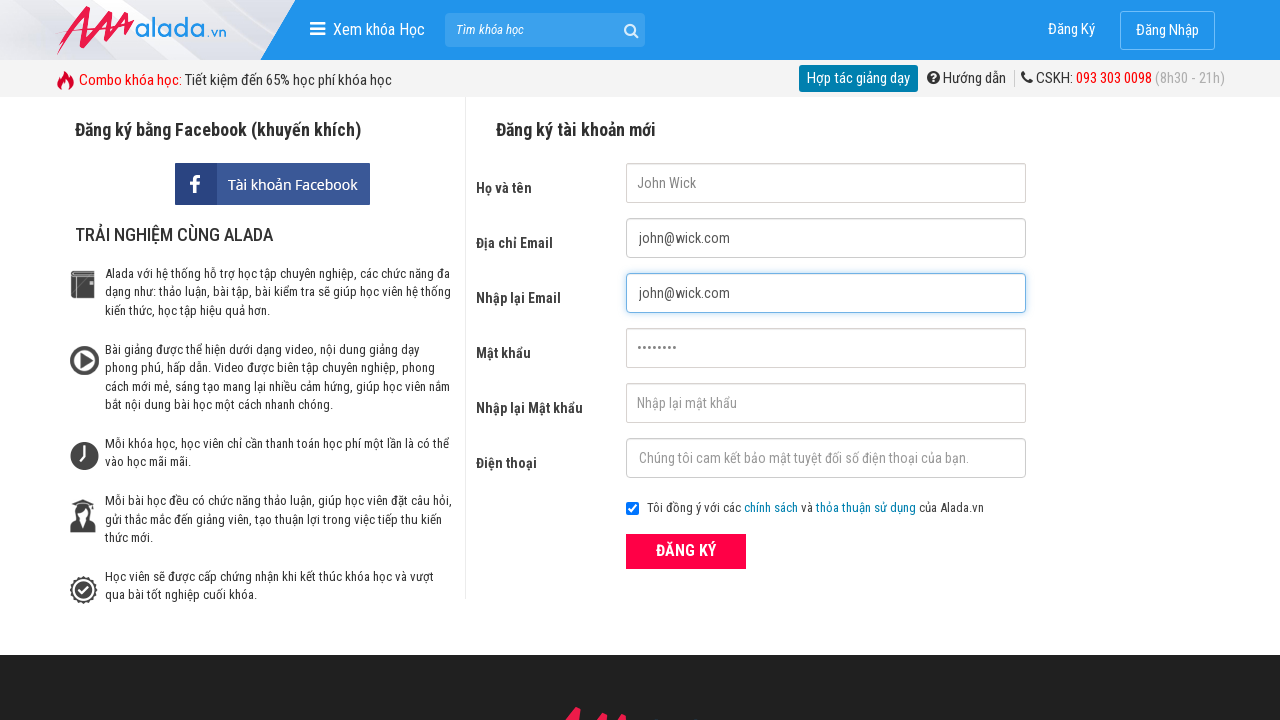

Filled confirm password field with '12345789' on #txtCPassword
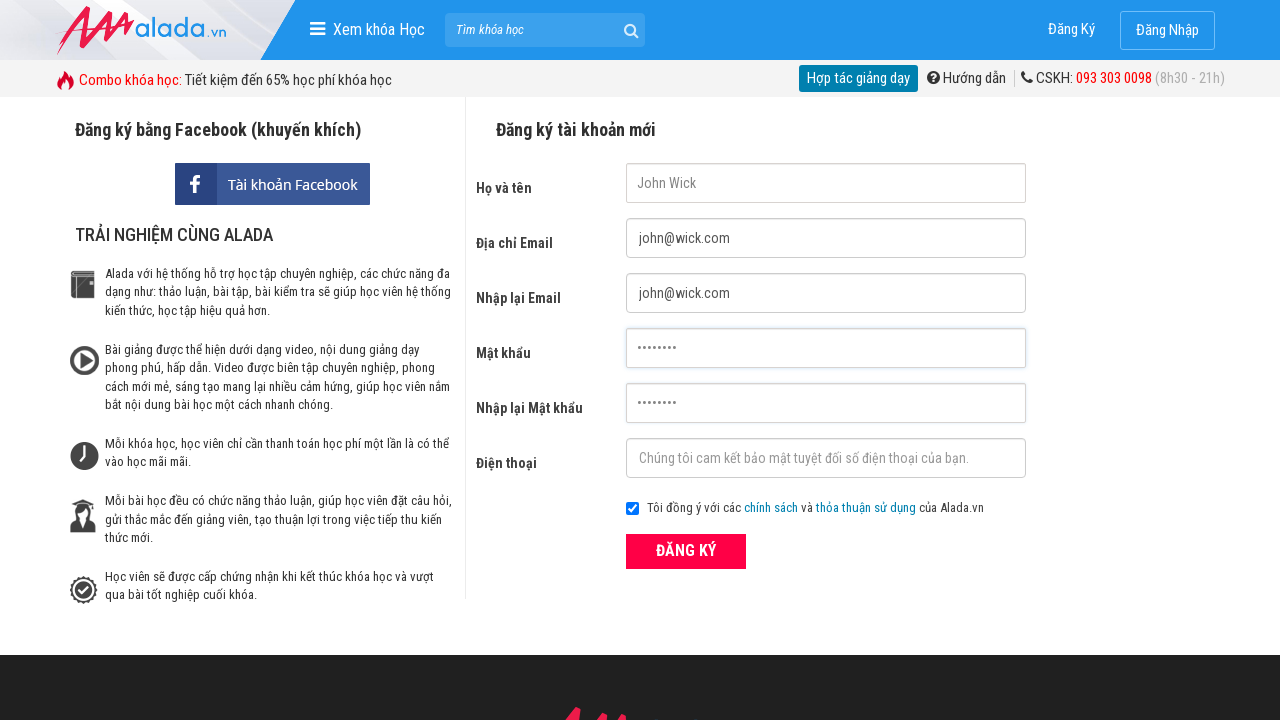

Filled phone field with 9-digit number '091234567' to trigger validation error on #txtPhone
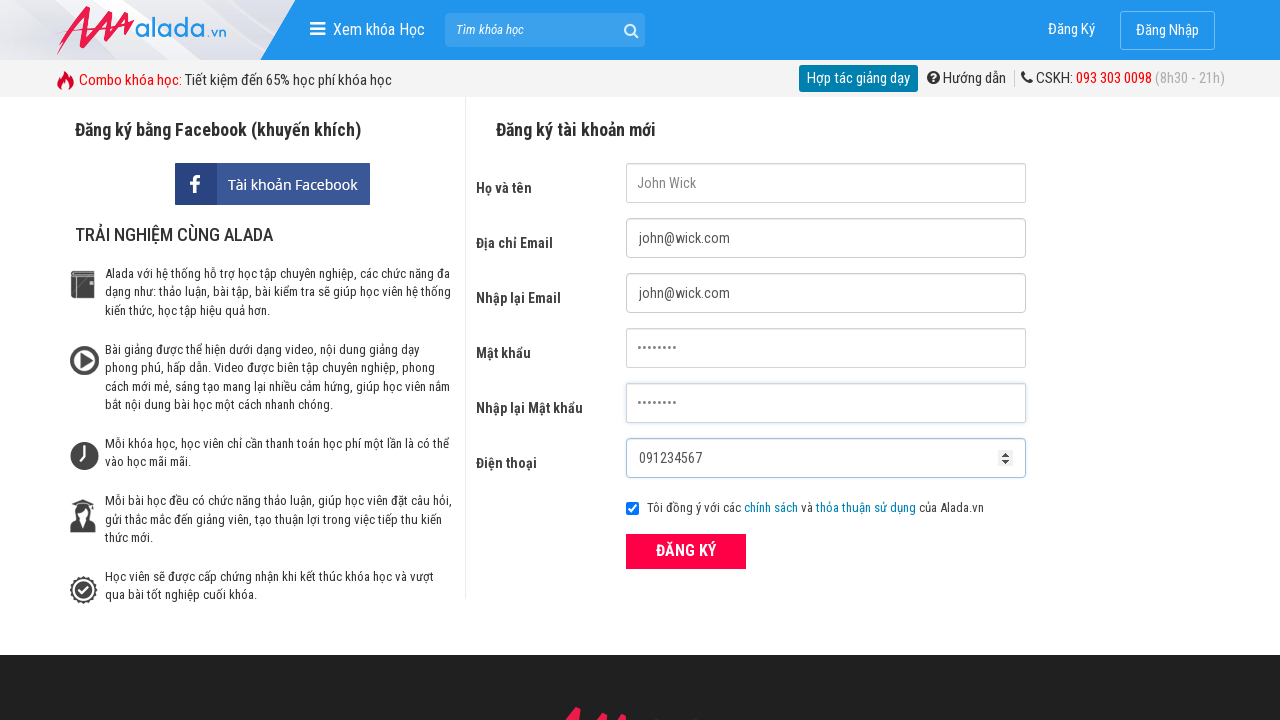

Clicked ĐĂNG KÝ (register) button to submit form at (686, 551) on xpath=//form[@id='frmLogin']//button[text()='ĐĂNG KÝ']
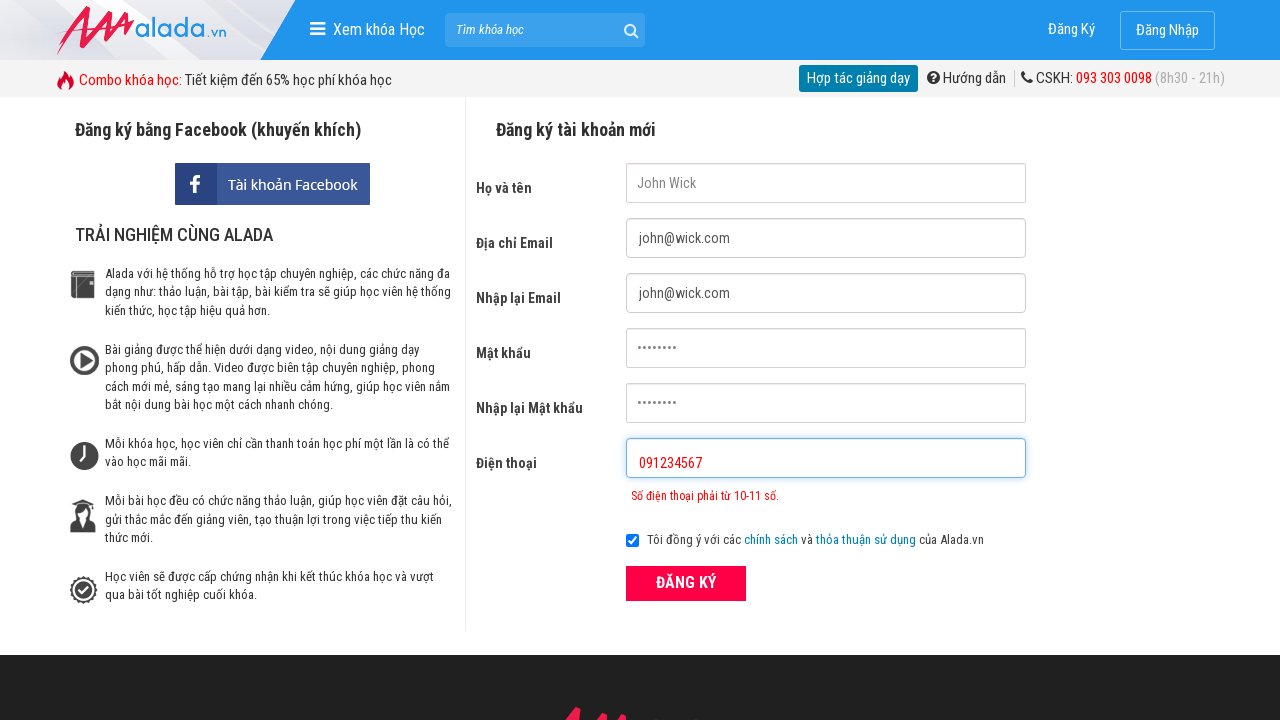

Phone validation error message appeared
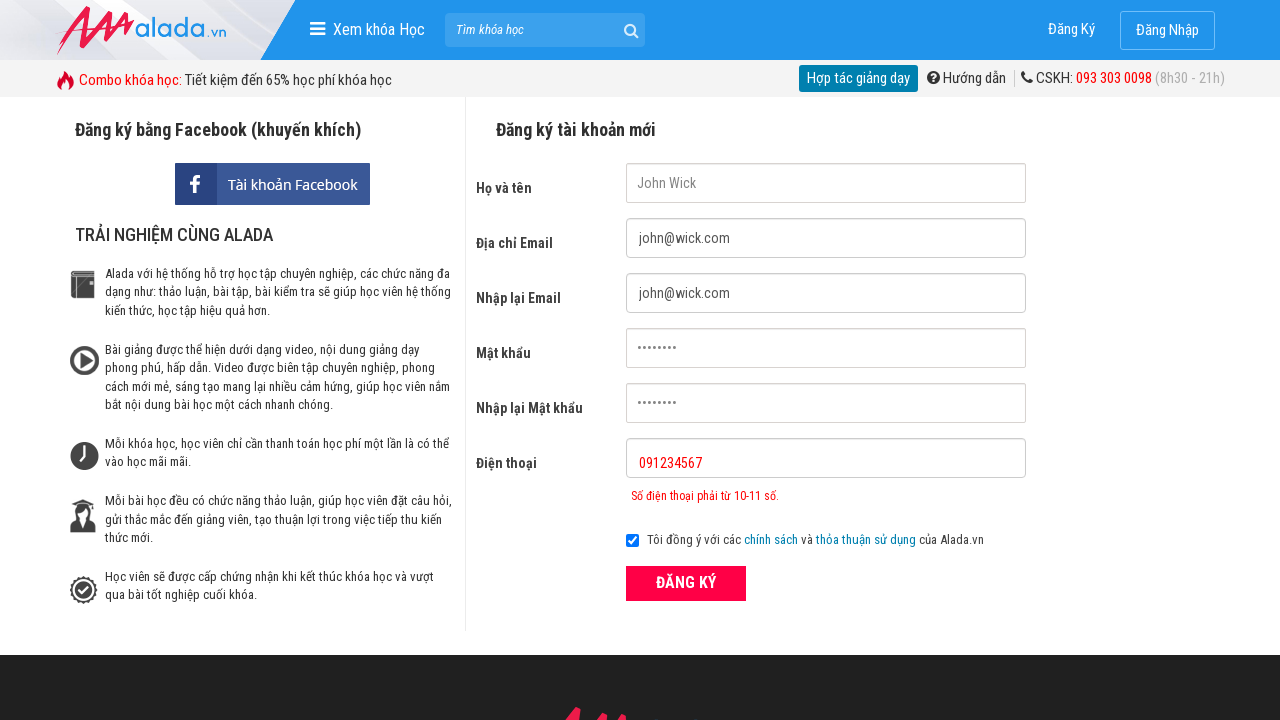

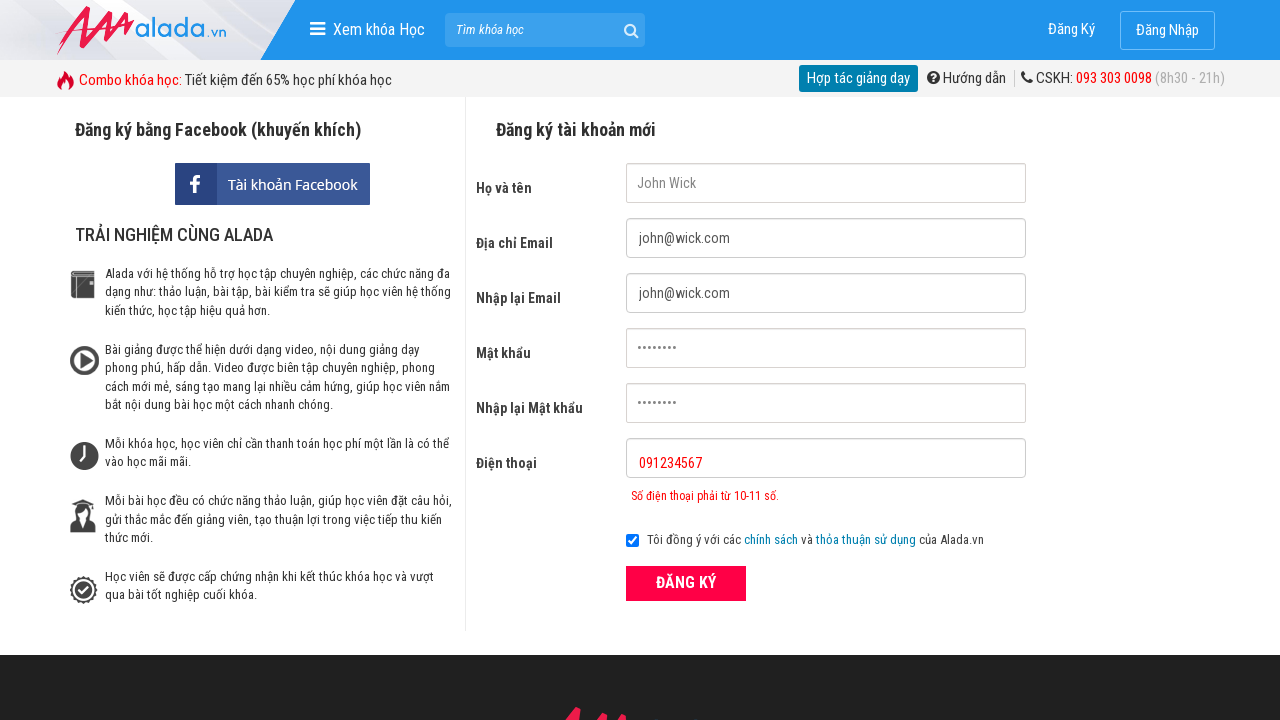